Tests that browser back button works correctly with routing filters

Starting URL: https://demo.playwright.dev/todomvc

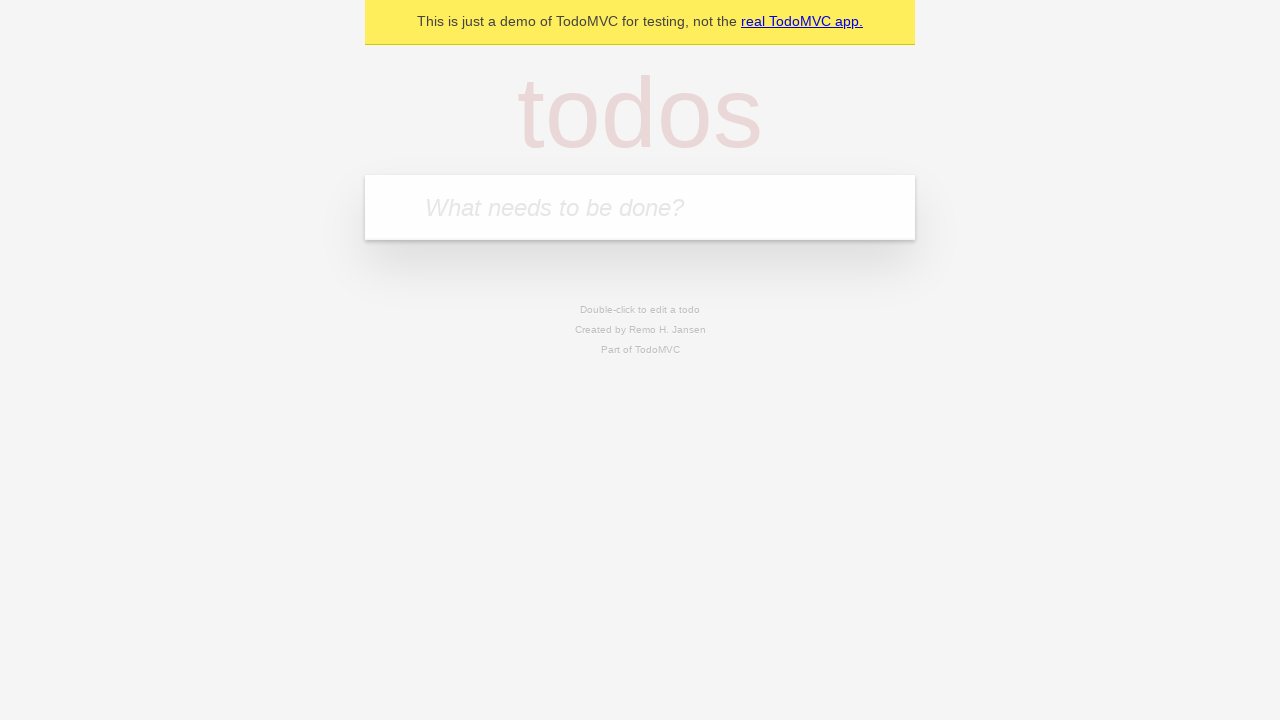

Filled todo input with 'buy some cheese' on internal:attr=[placeholder="What needs to be done?"i]
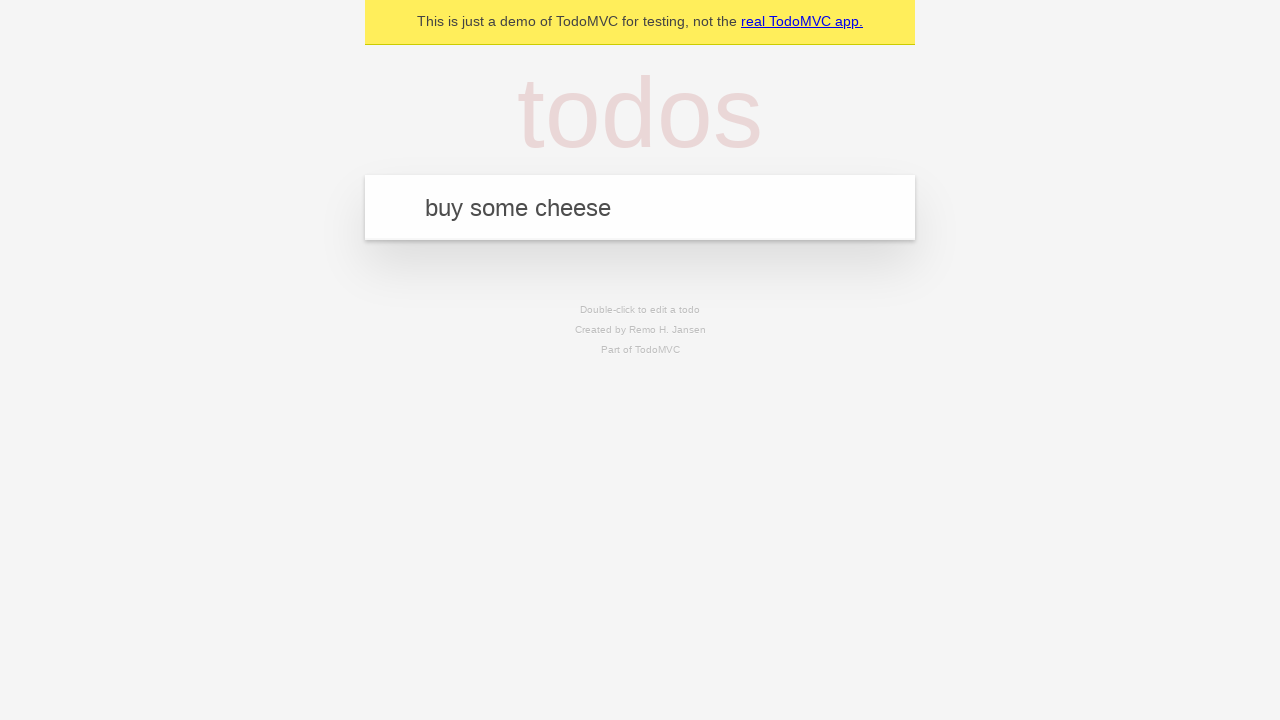

Pressed Enter to add first todo on internal:attr=[placeholder="What needs to be done?"i]
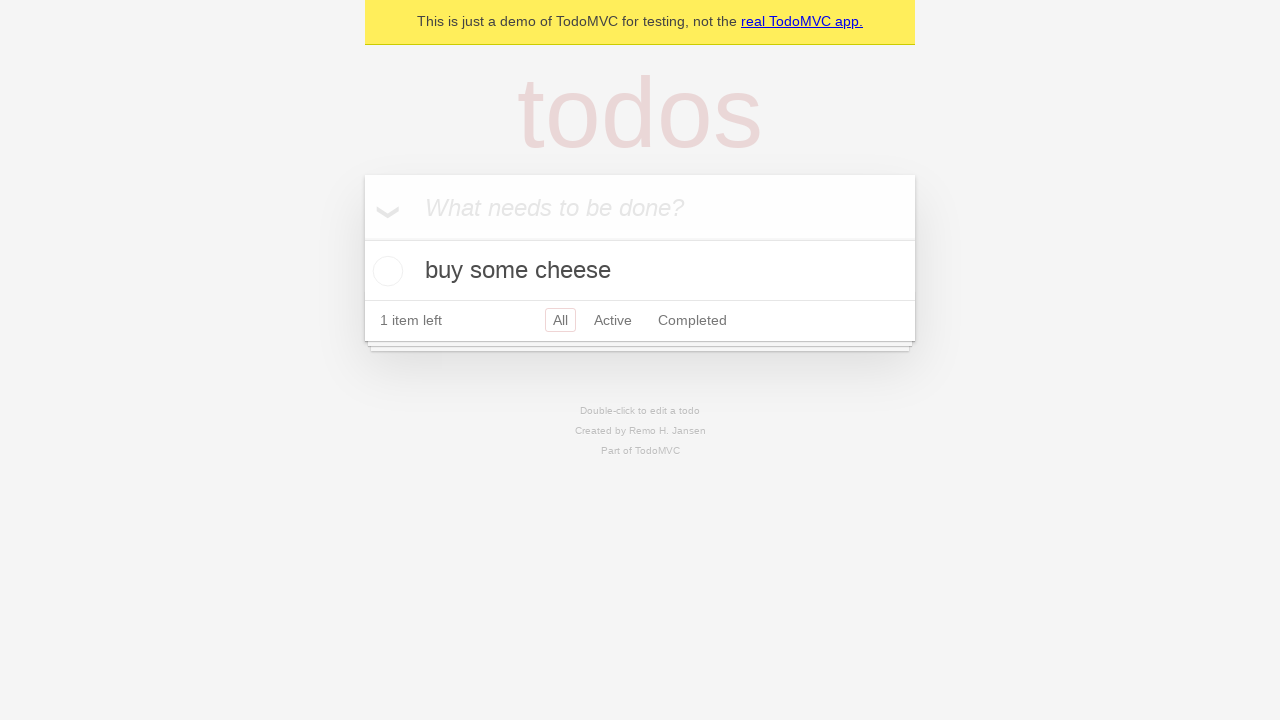

Filled todo input with 'feed the cat' on internal:attr=[placeholder="What needs to be done?"i]
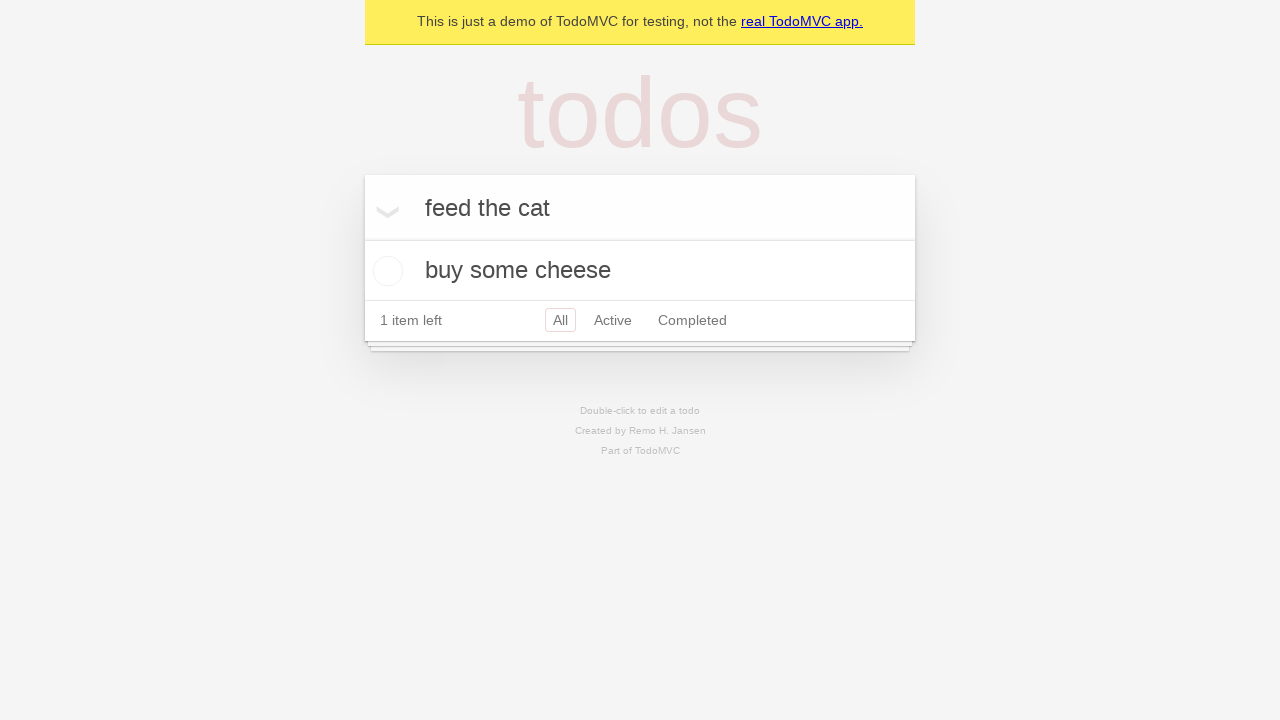

Pressed Enter to add second todo on internal:attr=[placeholder="What needs to be done?"i]
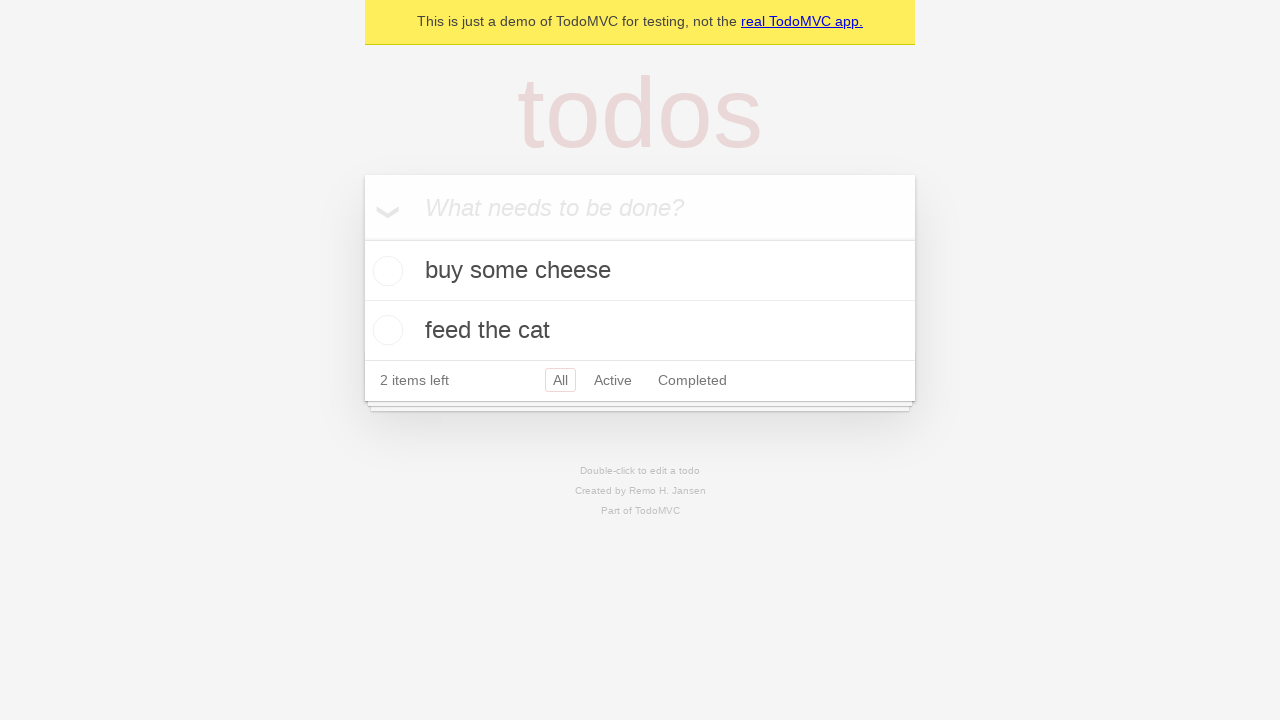

Filled todo input with 'book a doctors appointment' on internal:attr=[placeholder="What needs to be done?"i]
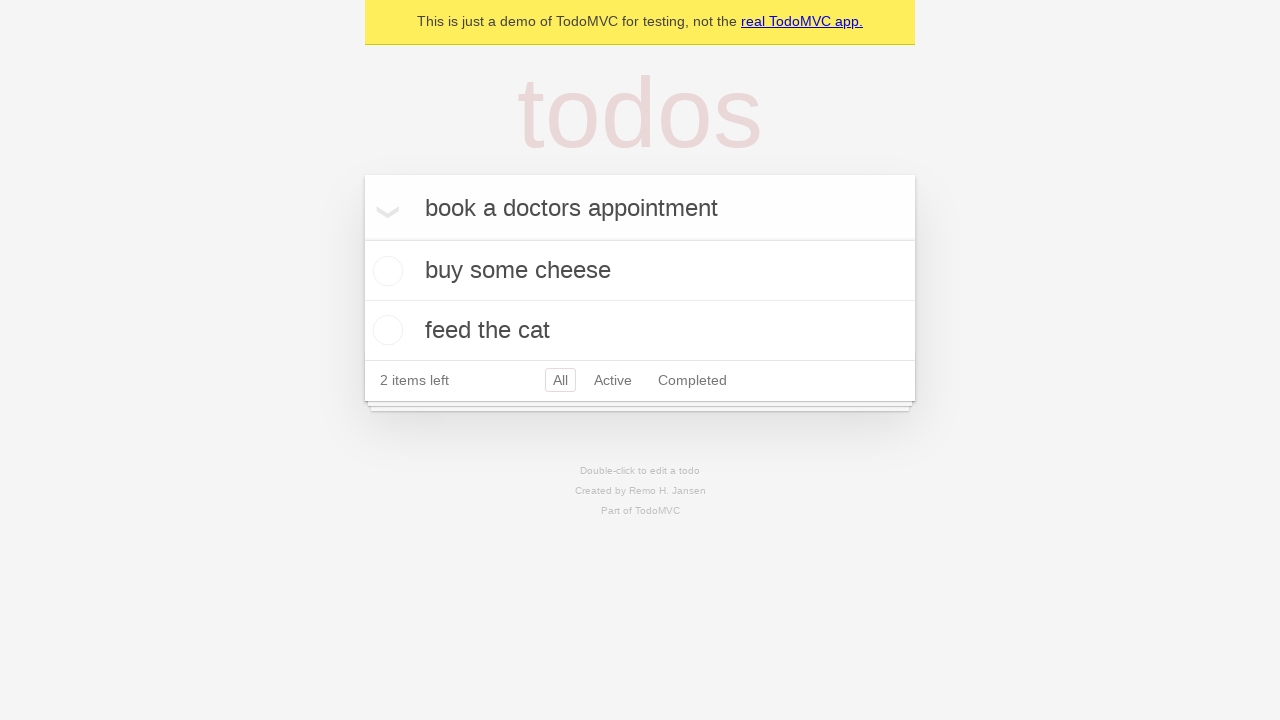

Pressed Enter to add third todo on internal:attr=[placeholder="What needs to be done?"i]
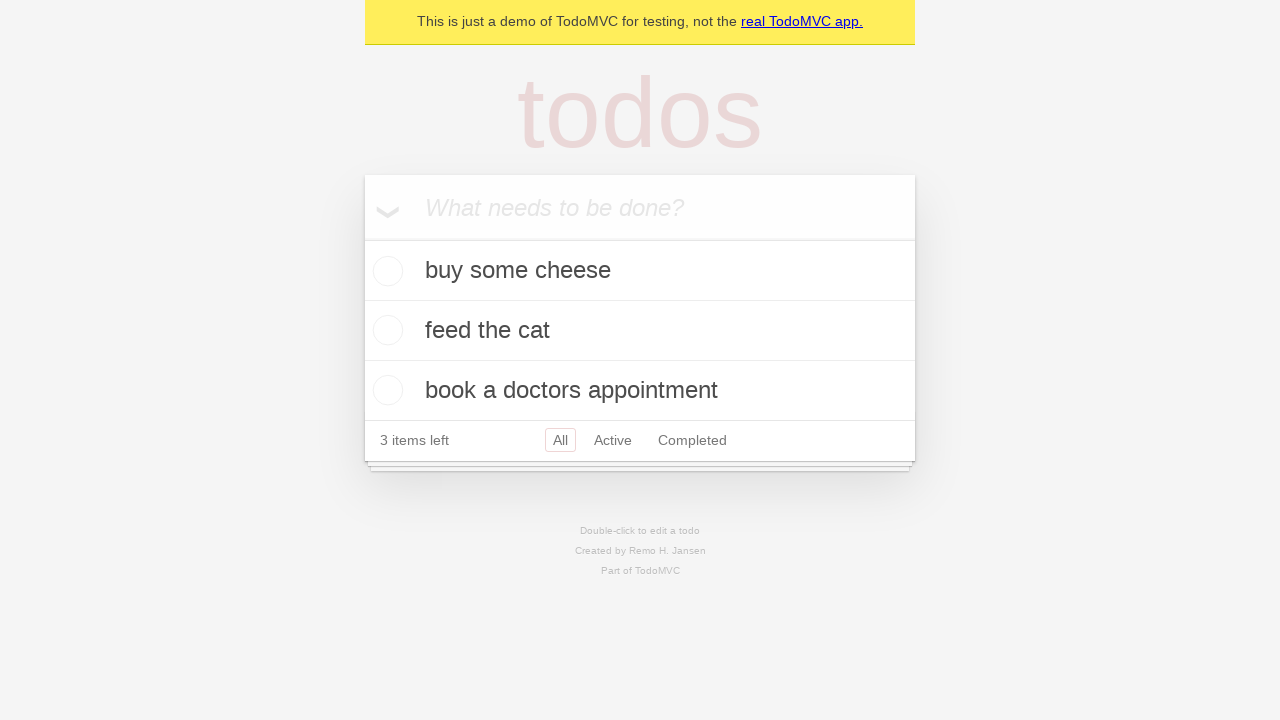

Checked the second todo item at (385, 330) on internal:testid=[data-testid="todo-item"s] >> nth=1 >> internal:role=checkbox
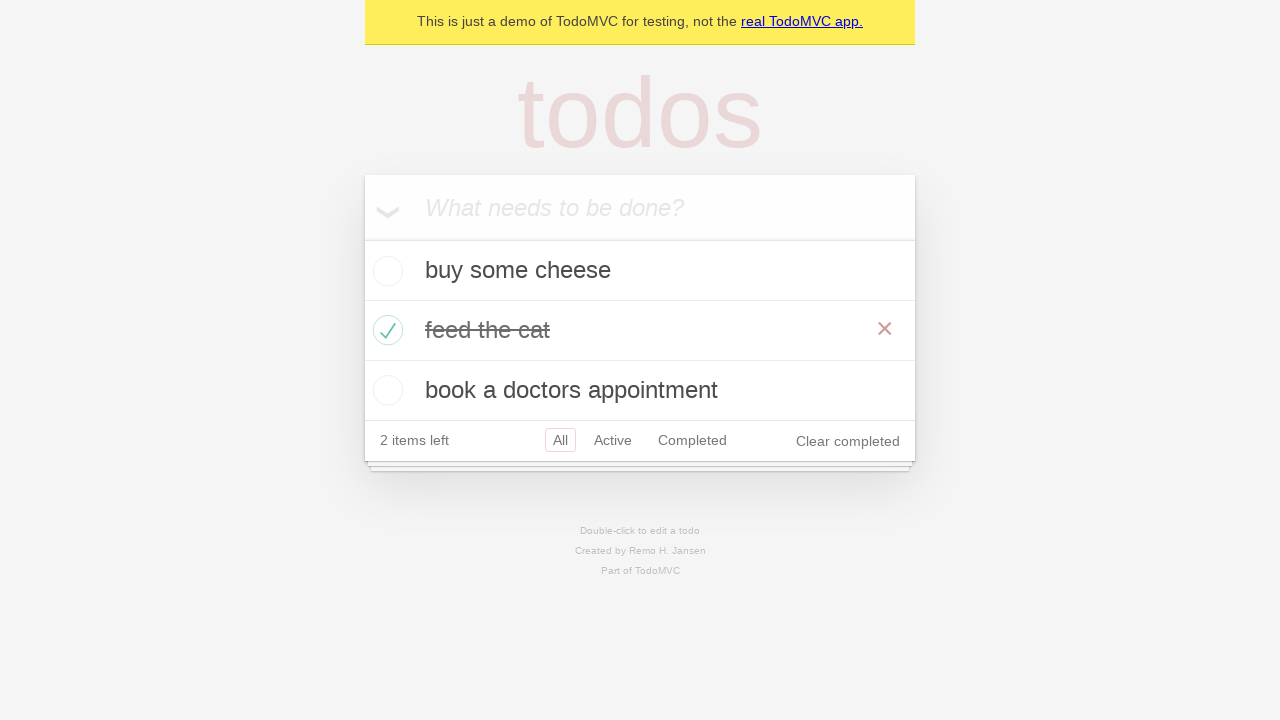

Clicked 'All' filter link at (560, 440) on internal:role=link[name="All"i]
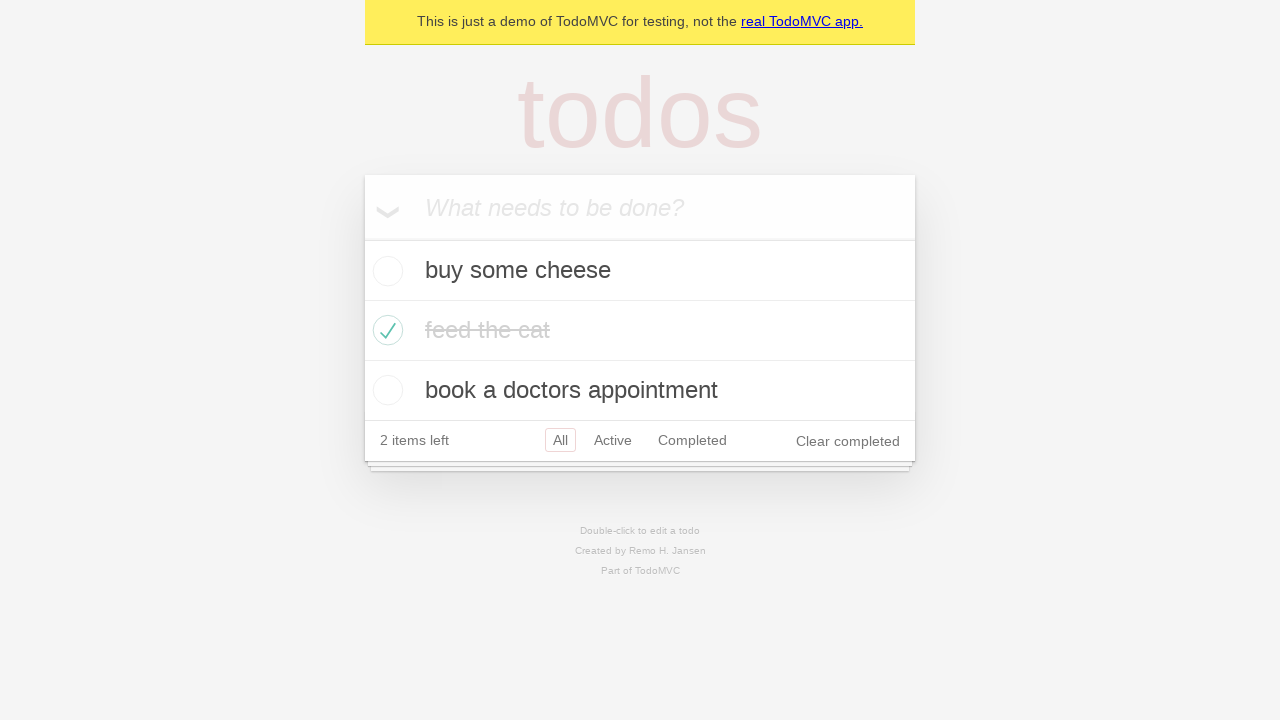

Clicked 'Active' filter link at (613, 440) on internal:role=link[name="Active"i]
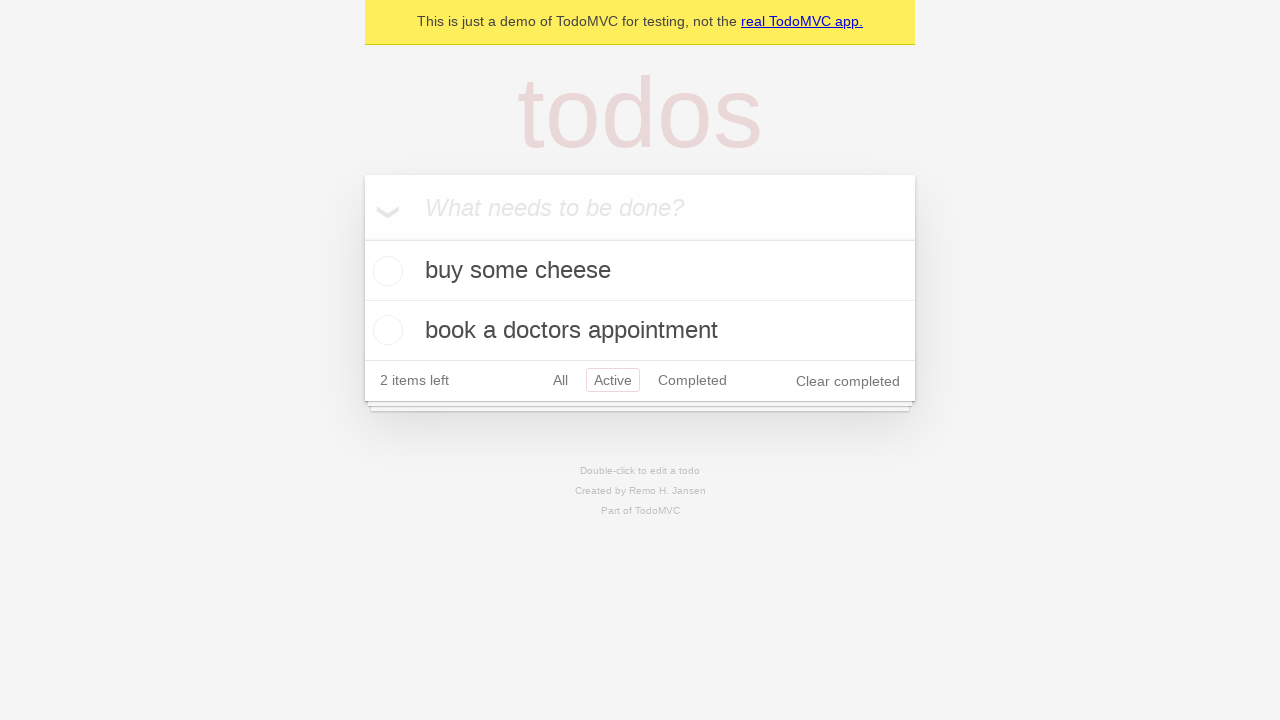

Clicked 'Completed' filter link at (692, 380) on internal:role=link[name="Completed"i]
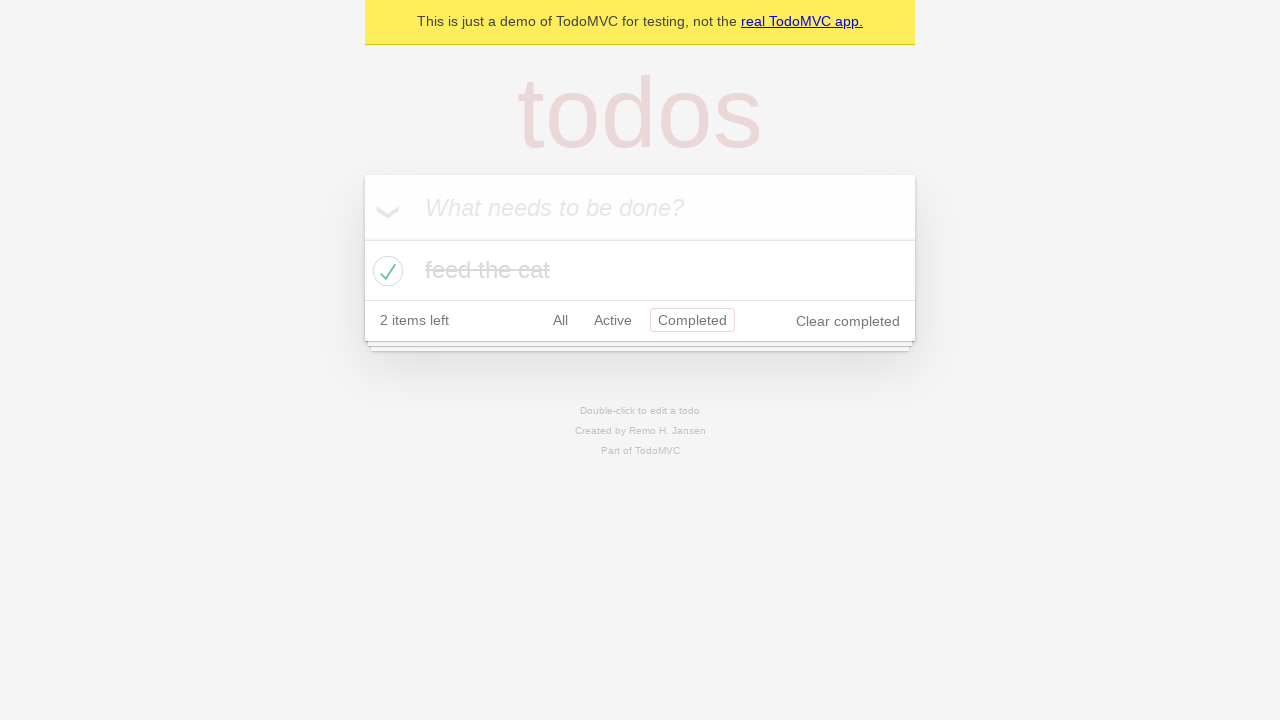

Navigated back from Completed filter
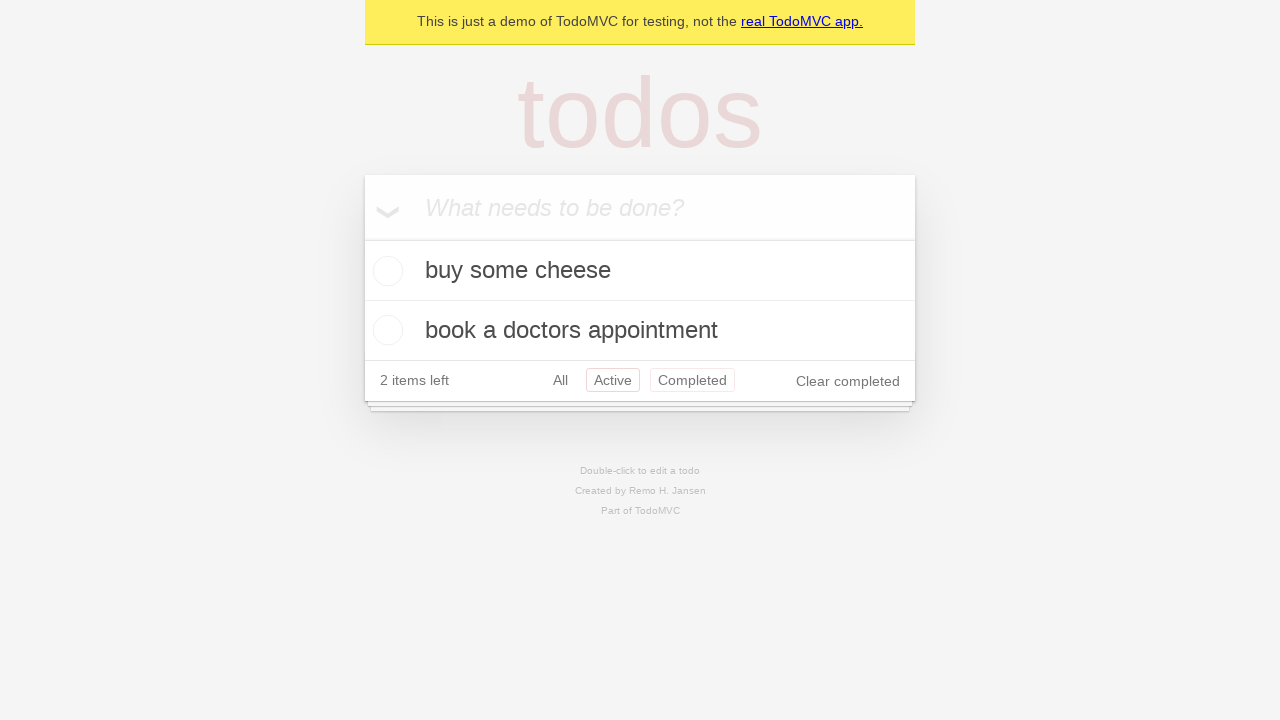

Navigated back from Active filter
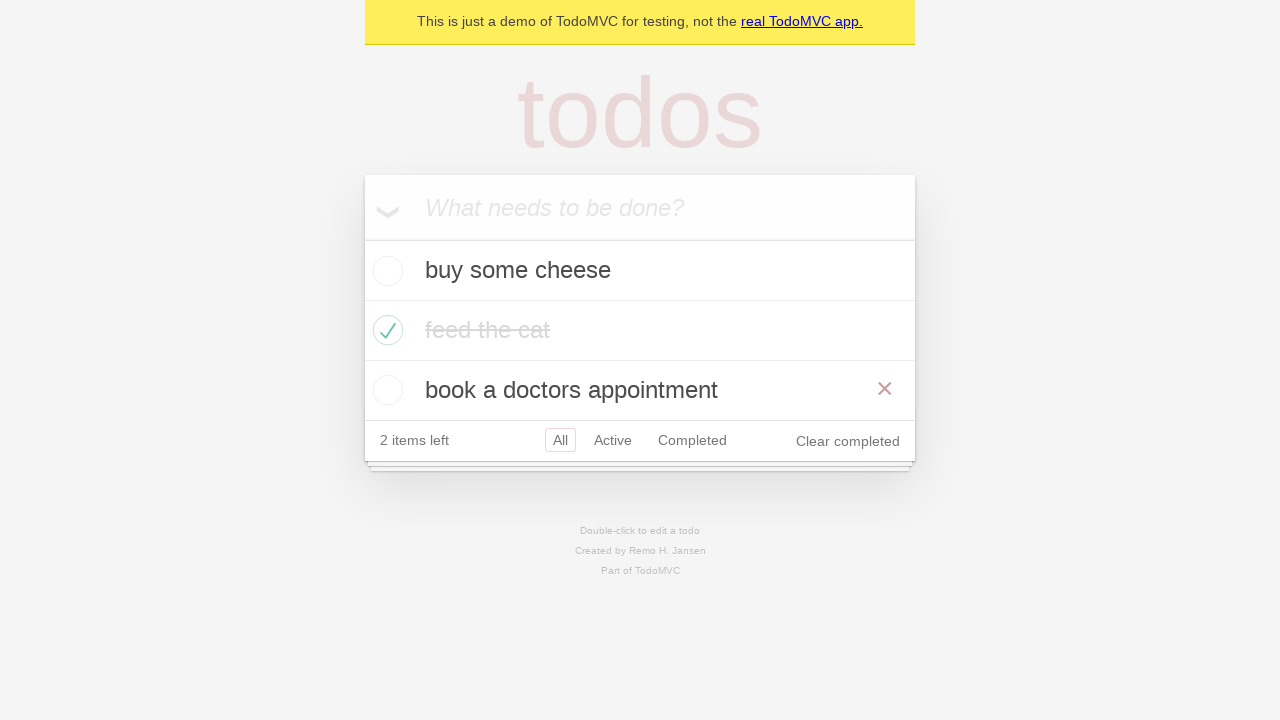

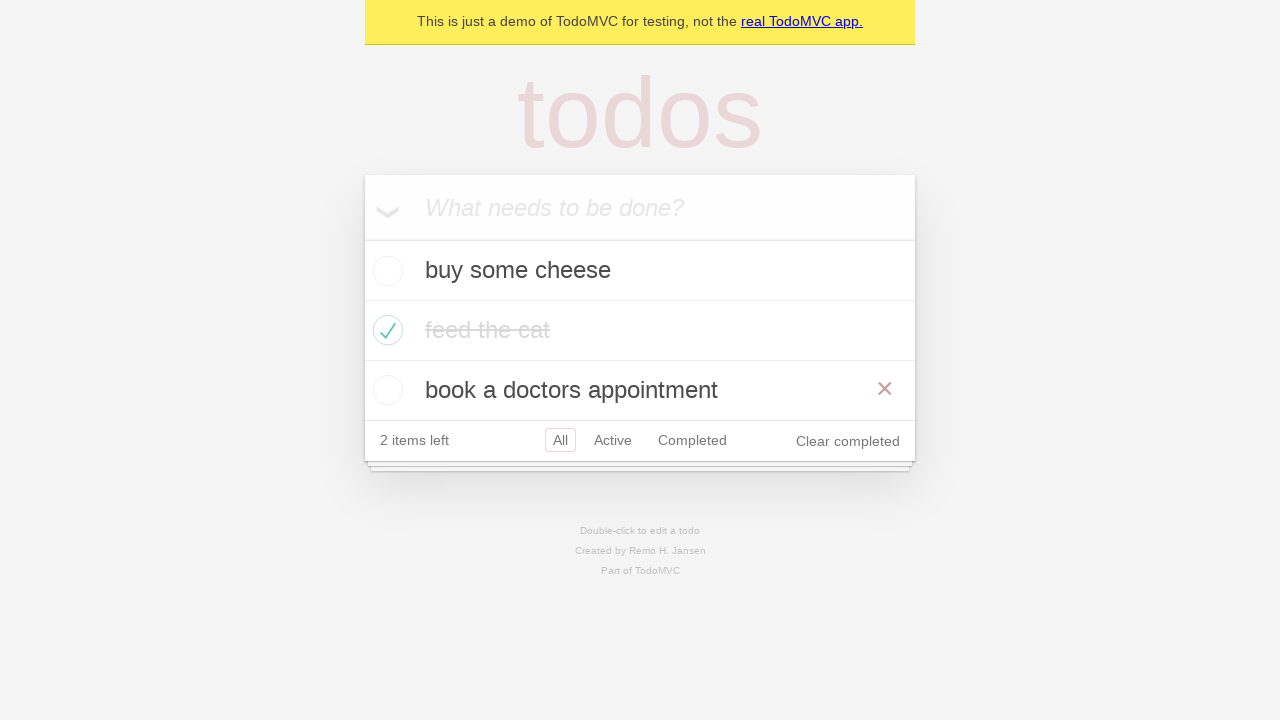